Tests checkbox functionality by clicking on checkboxes and verifying their checked state

Starting URL: https://the-internet.herokuapp.com/

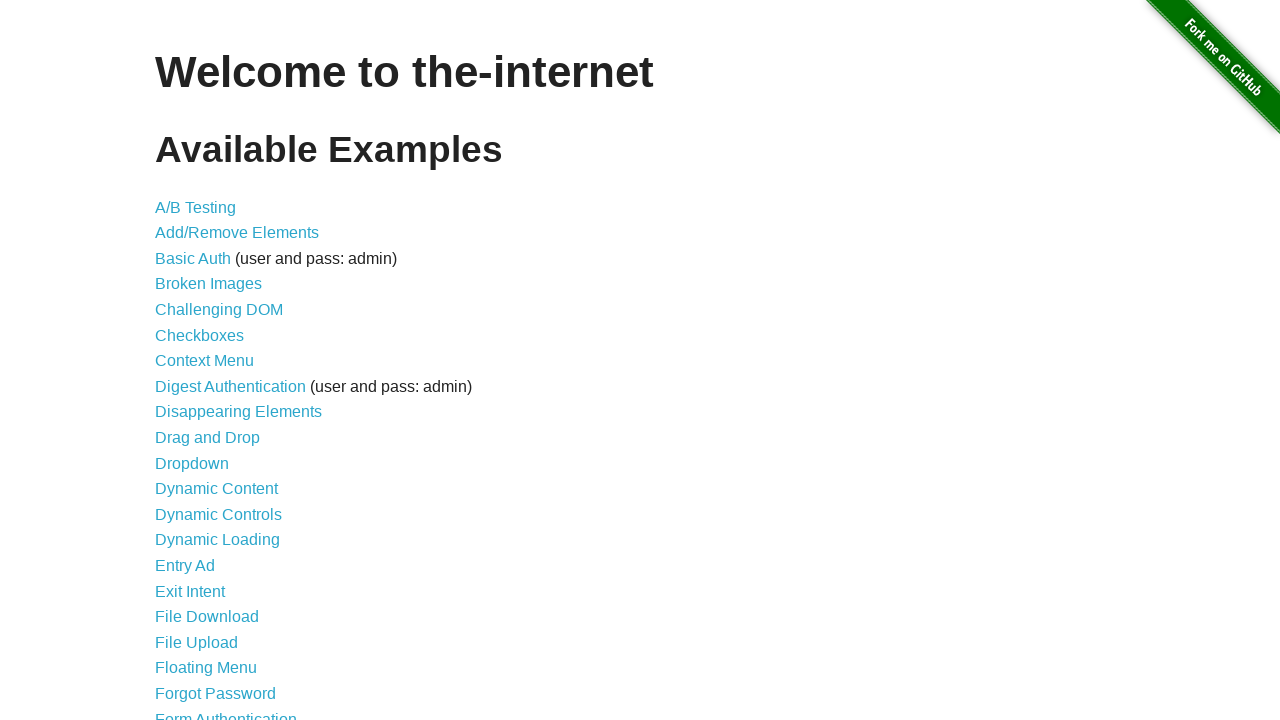

Clicked on Checkboxes link to navigate to checkboxes page at (200, 335) on a:text('Checkboxes')
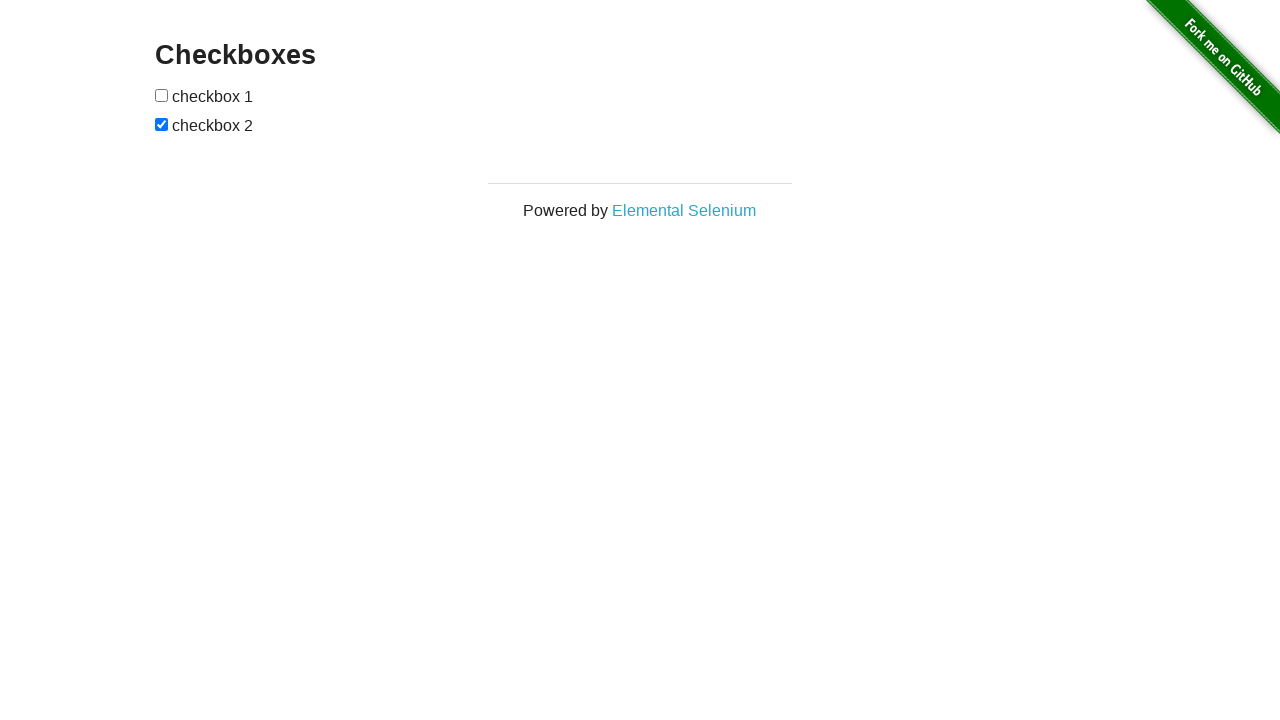

Waited for checkboxes to load on the page
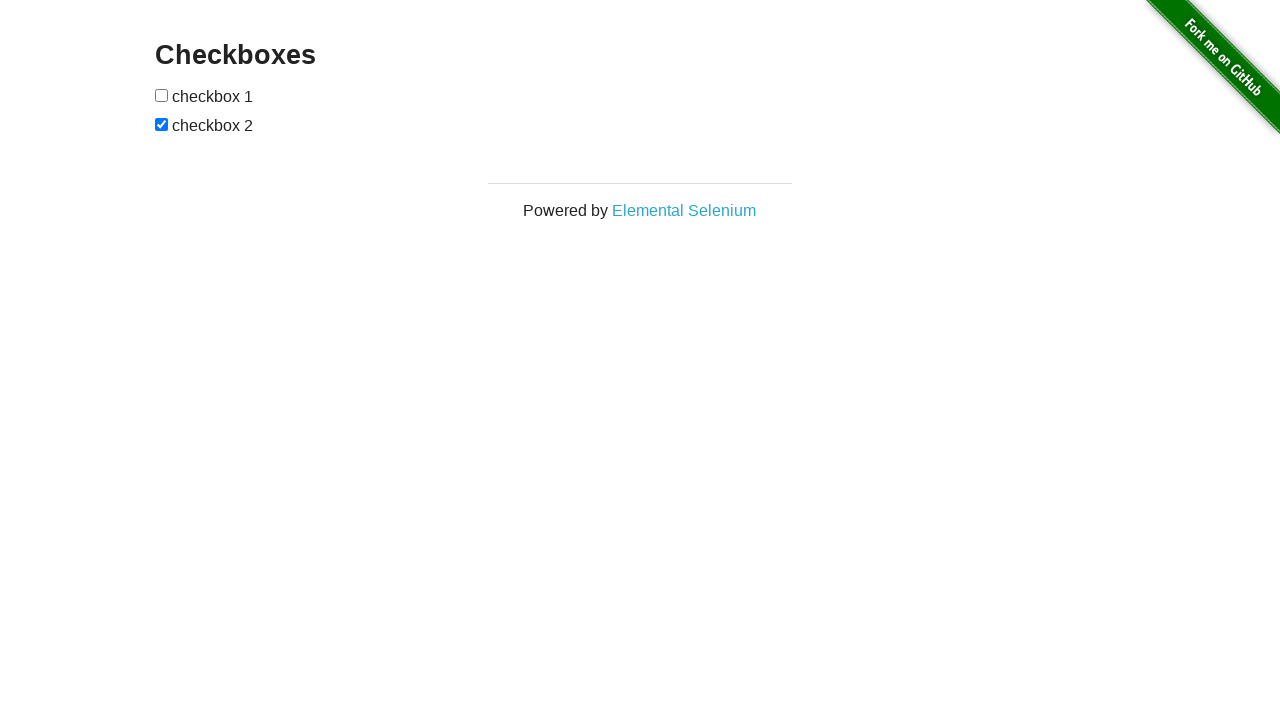

Clicked first checkbox to check it at (162, 95) on input[type='checkbox'] >> nth=0
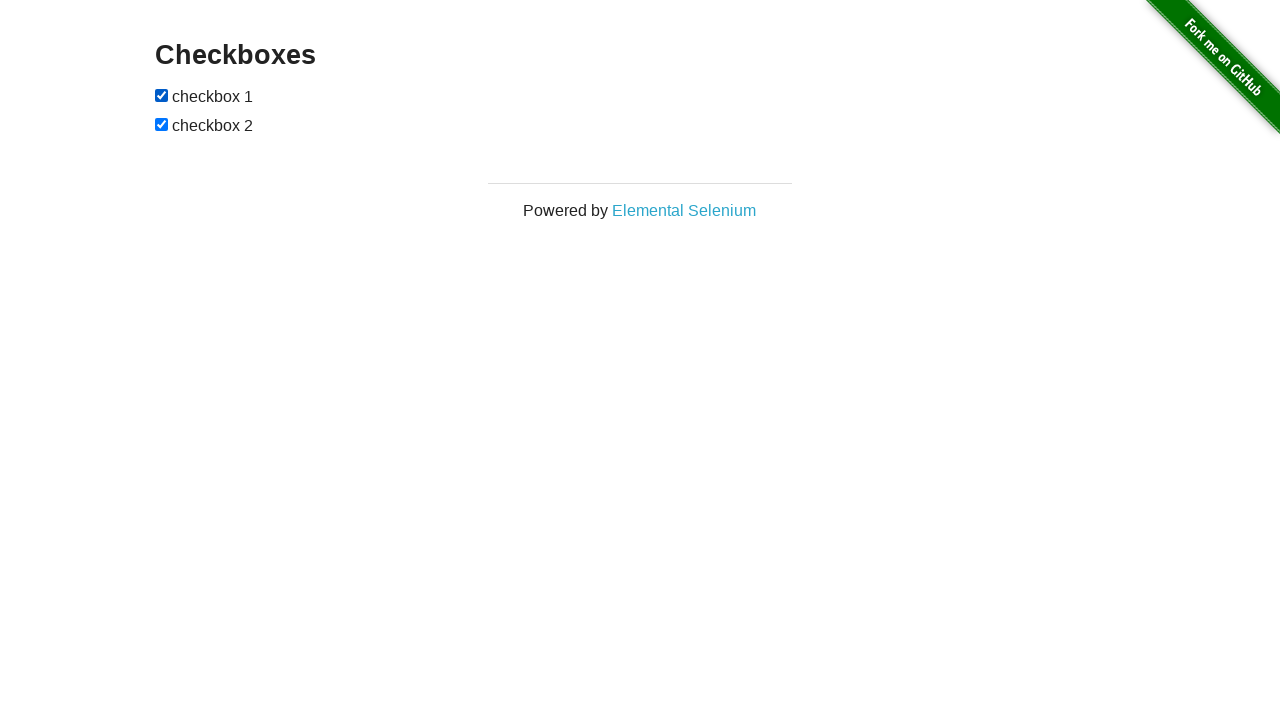

Clicked second checkbox to uncheck it at (162, 124) on input[type='checkbox'] >> nth=1
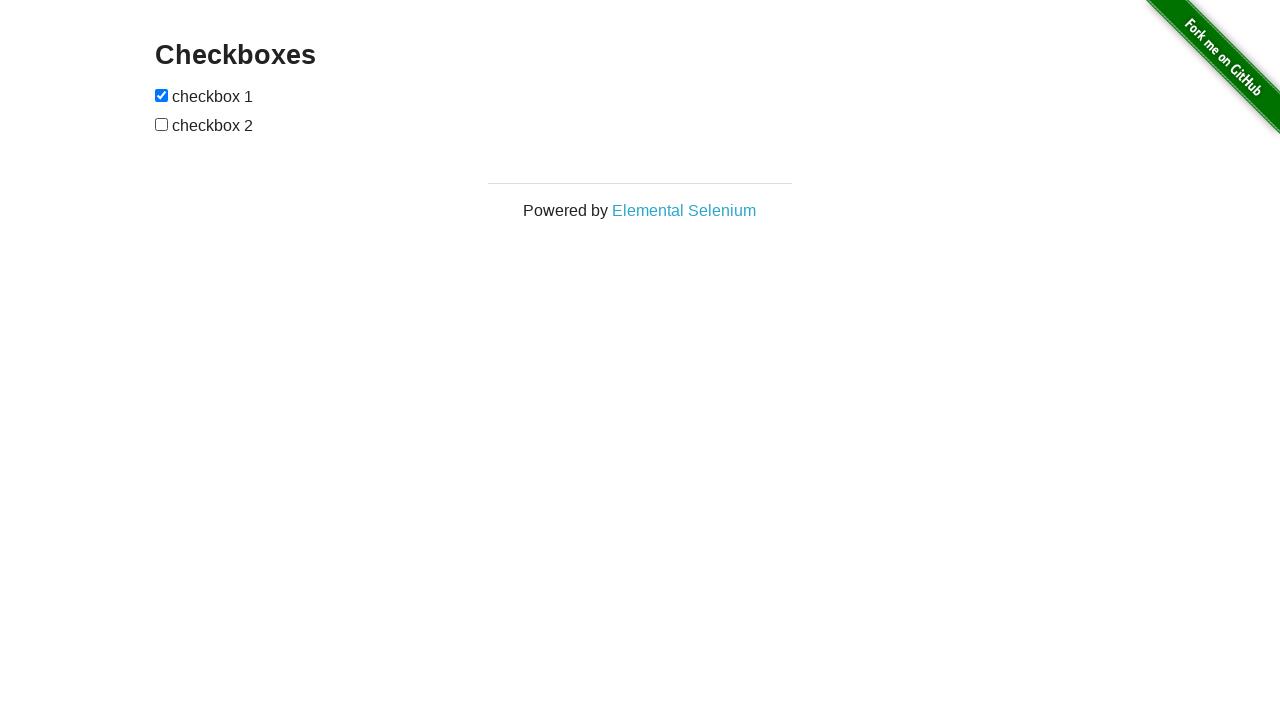

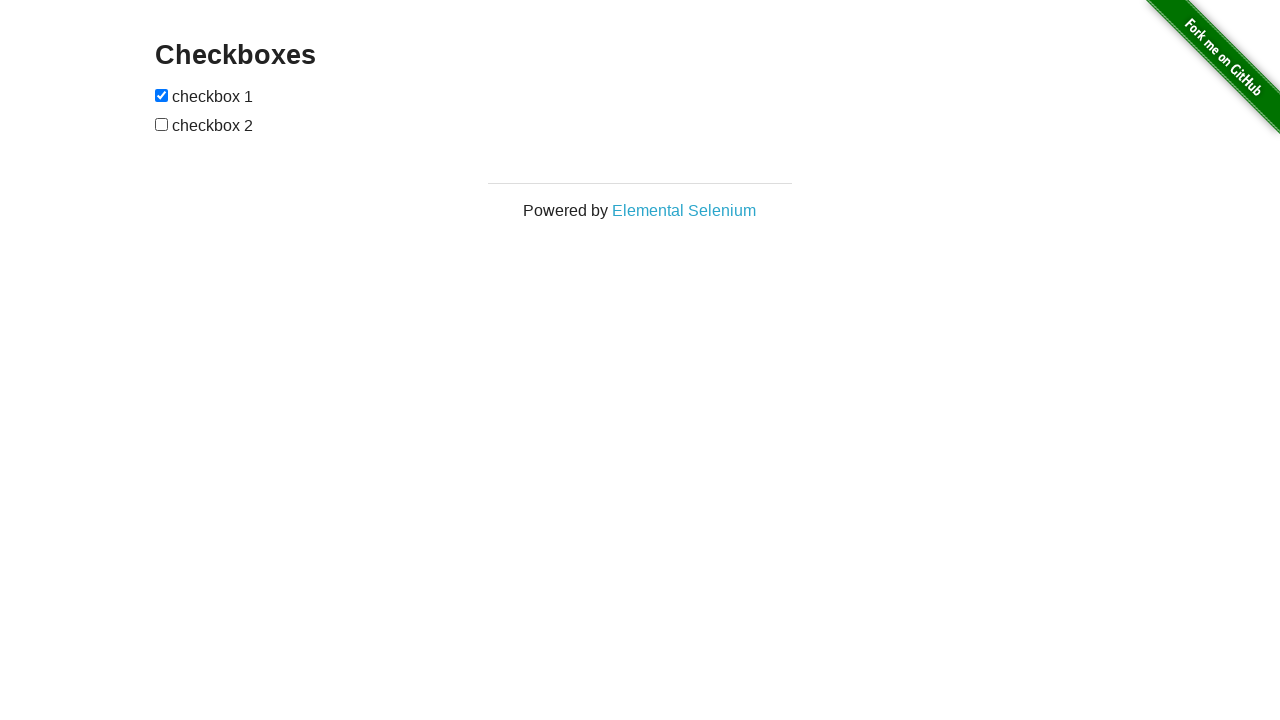